Tests mobile navigation on an Angular demo application by emulating a mobile device, clicking the navbar toggler to open the menu, and then clicking the Library link.

Starting URL: https://rahulshettyacademy.com/angularAppdemo/

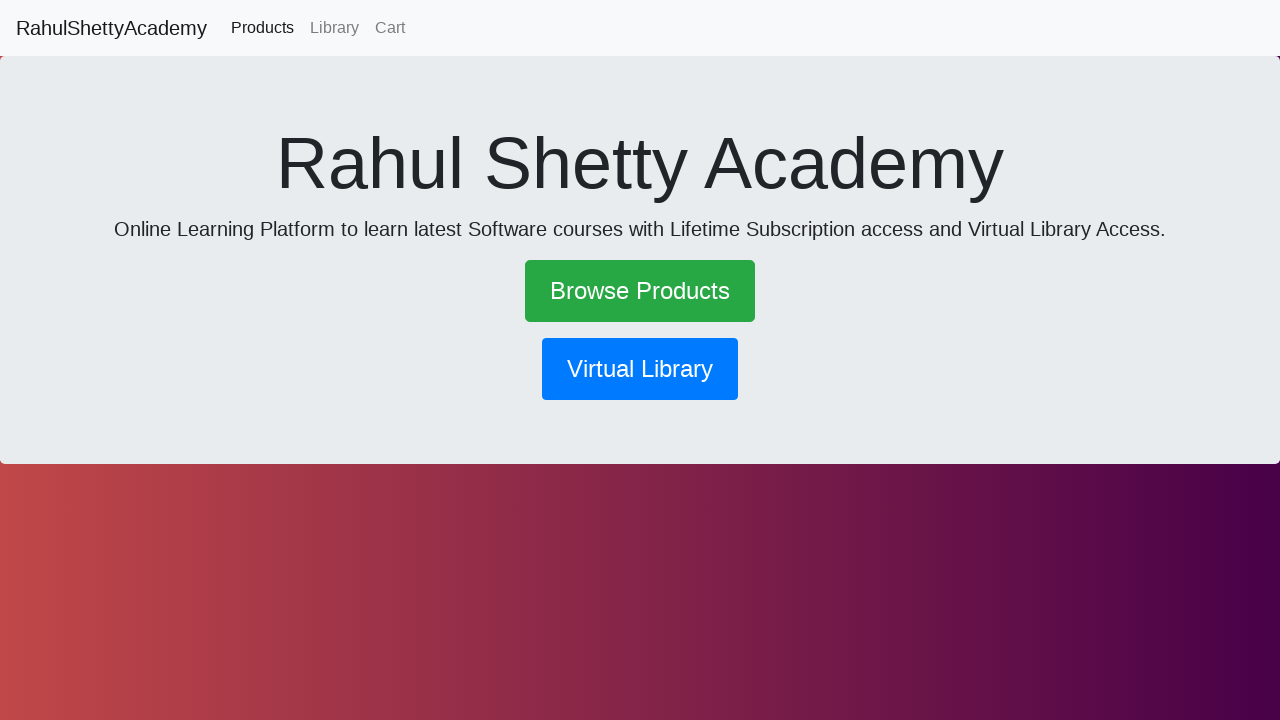

Set mobile viewport to 350x600 pixels
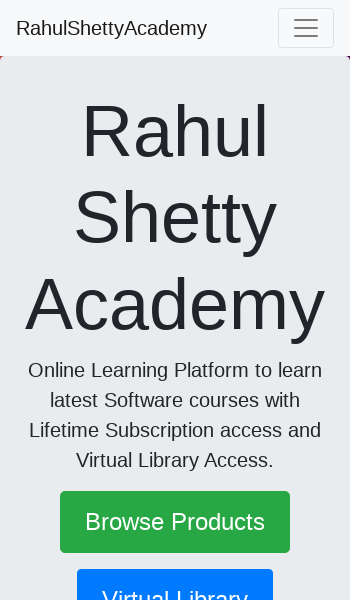

Clicked navbar toggler to open mobile menu at (306, 28) on .navbar-toggler
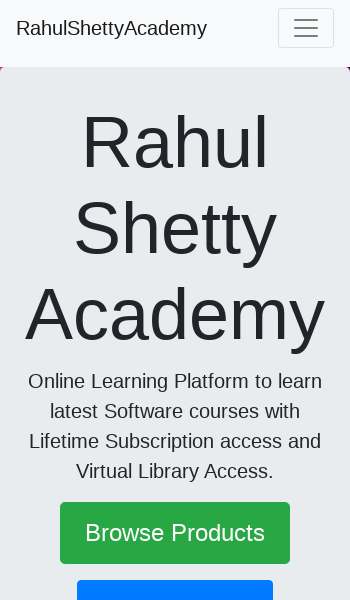

Waited 2 seconds for menu animation to complete
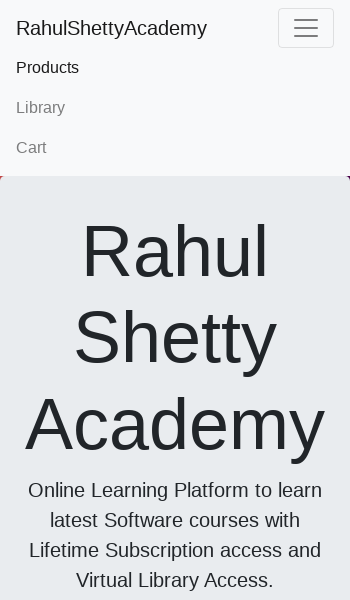

Clicked Library link in mobile menu at (175, 108) on xpath=//a[text()='Library']
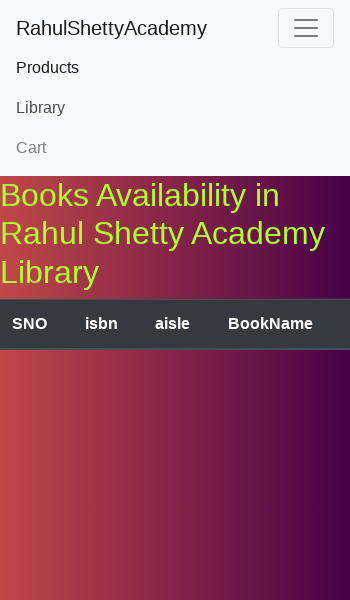

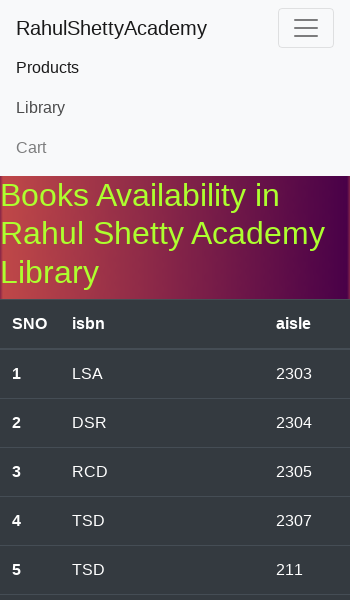